Tests double-click functionality on a paragraph element within an iframe

Starting URL: https://www.w3schools.com/jsref/tryit.asp?filename=tryjsref_ondblclick

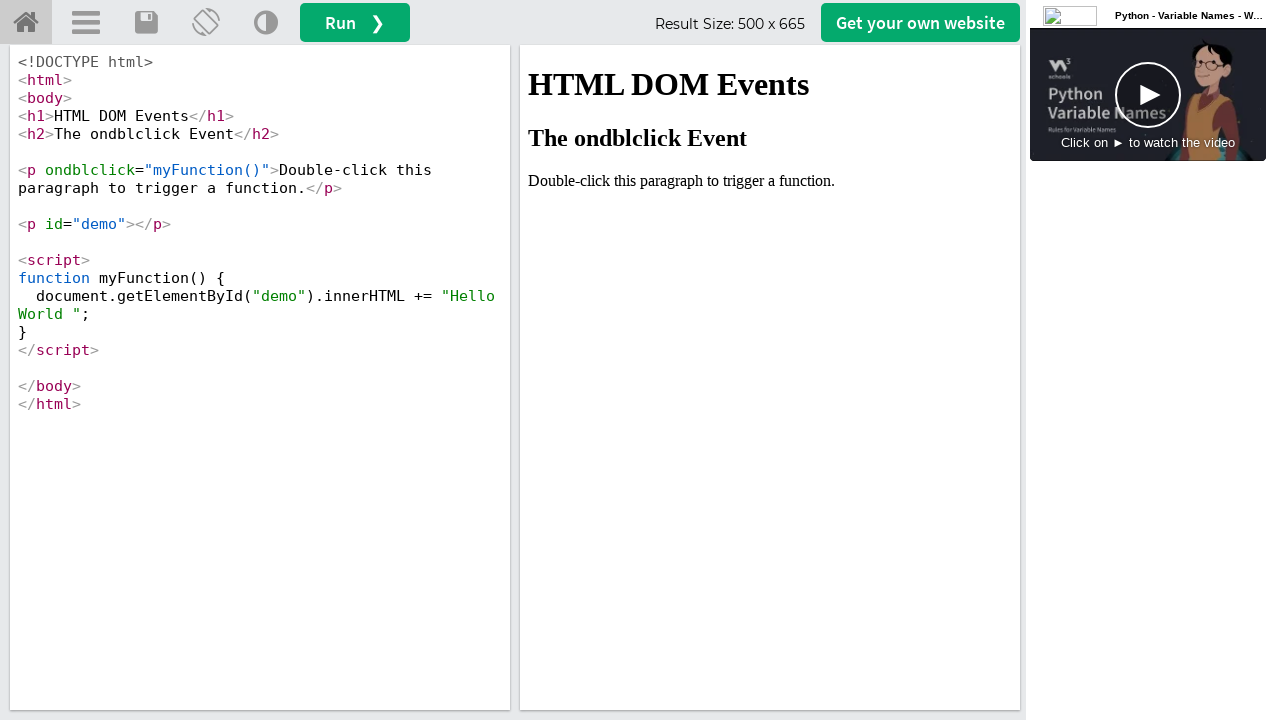

Located the iframe with id 'iframeResult'
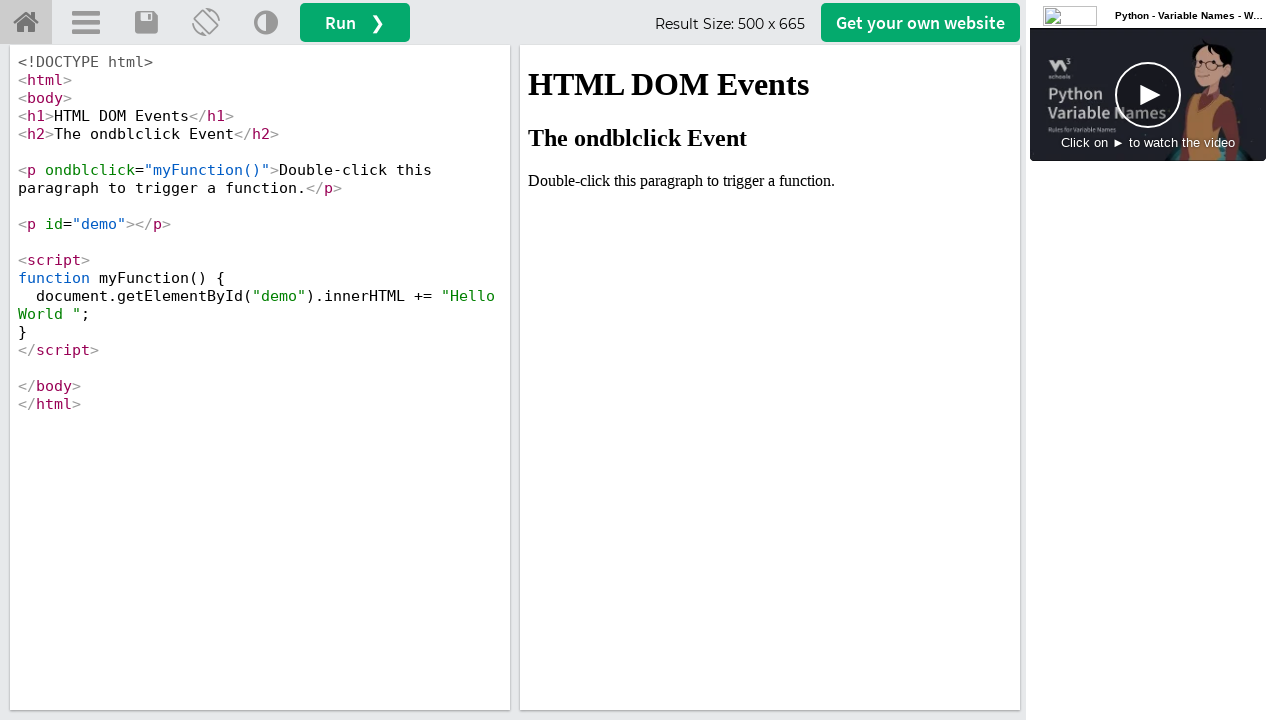

Located paragraph element with text 'Double-click this paragraph to trigger a function.'
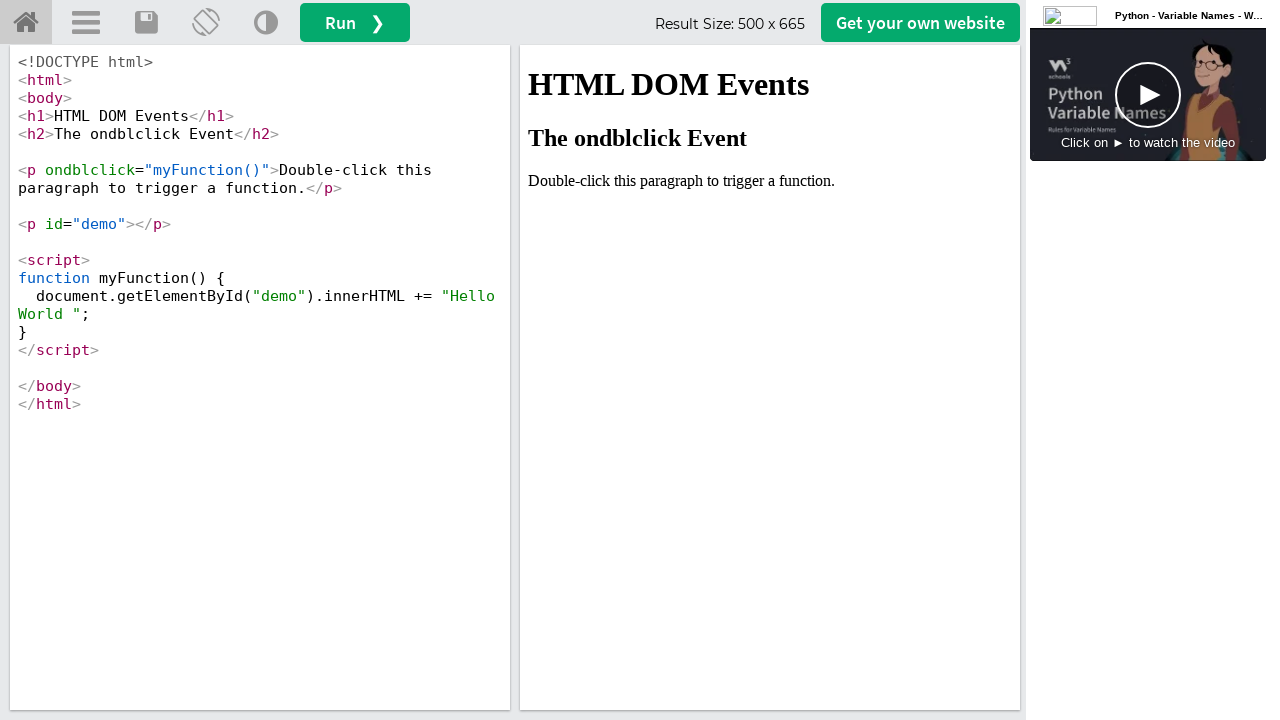

Double-clicked the paragraph element at (770, 181) on #iframeResult >> internal:control=enter-frame >> xpath=//p[.='Double-click this 
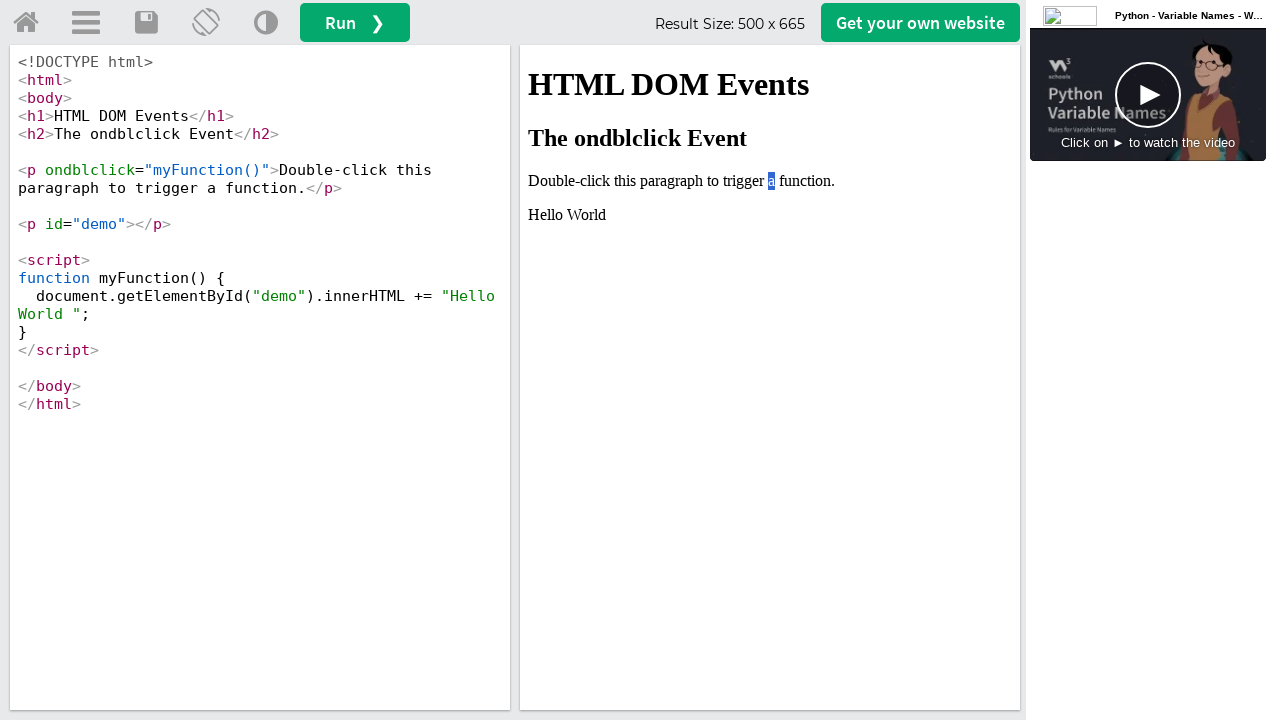

Waited 2000ms for double-click action to complete
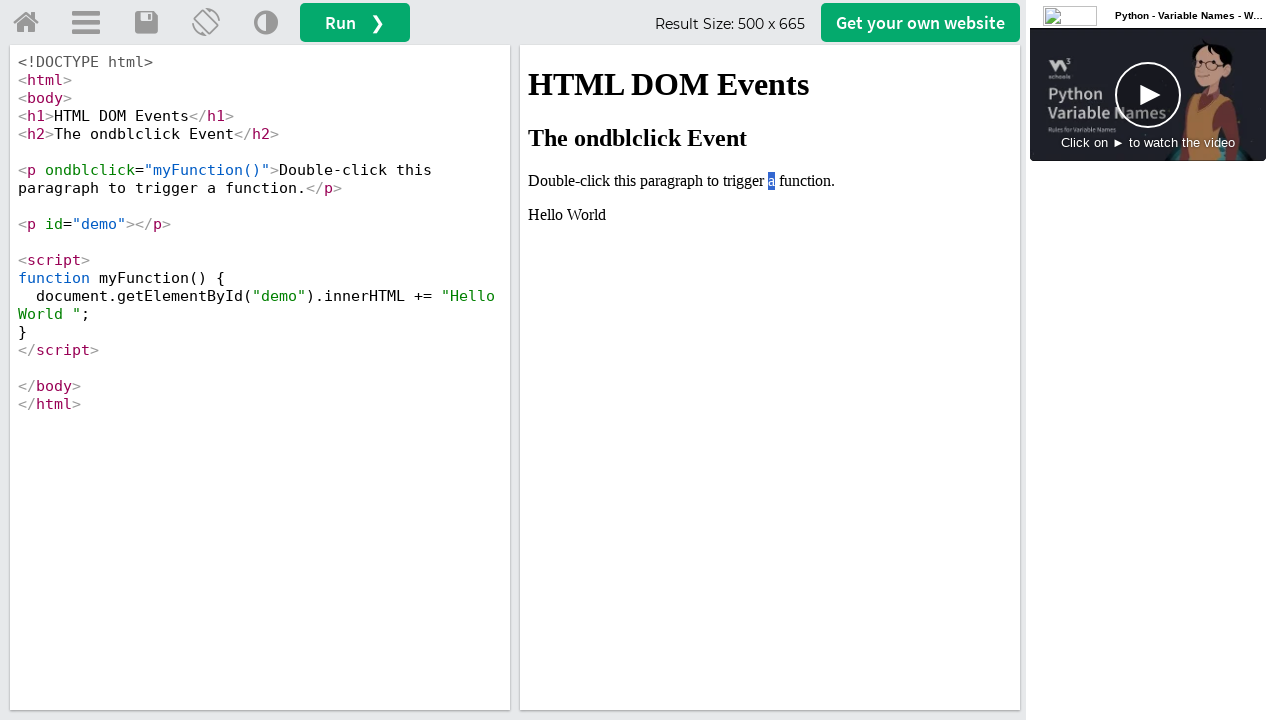

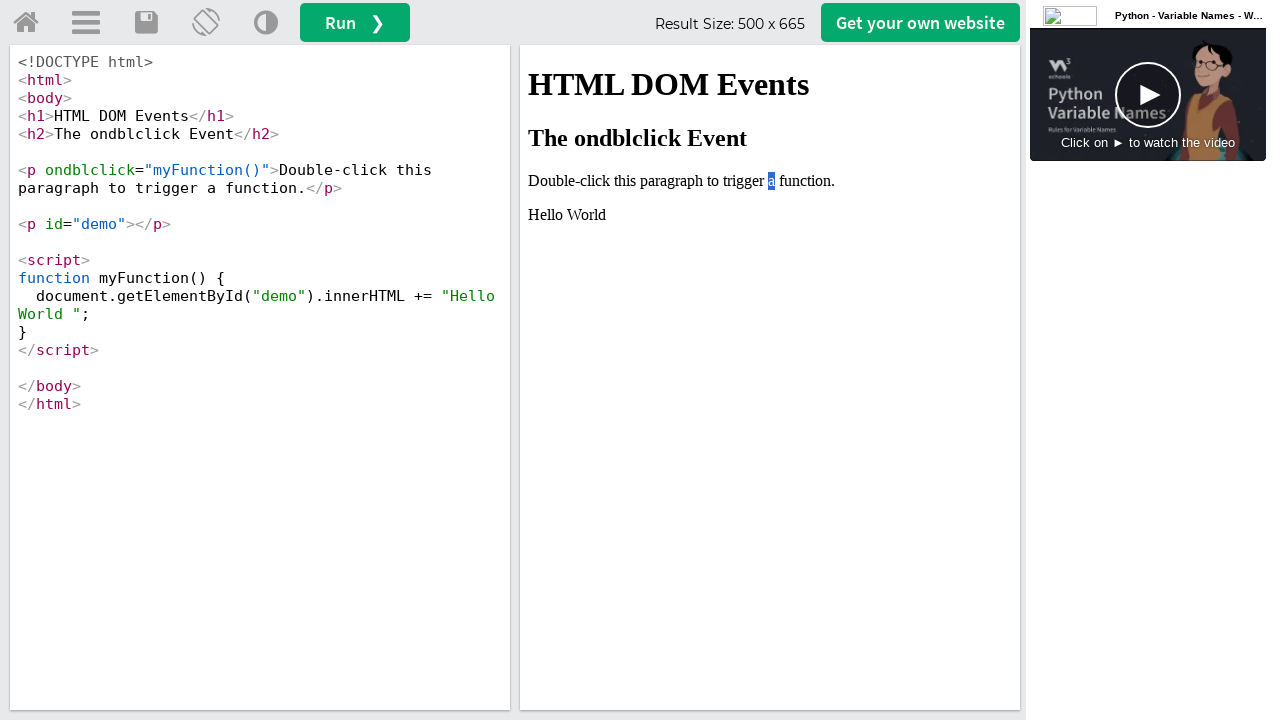